Tests that new items are appended to the bottom of the todo list and counter shows correct count

Starting URL: https://demo.playwright.dev/todomvc

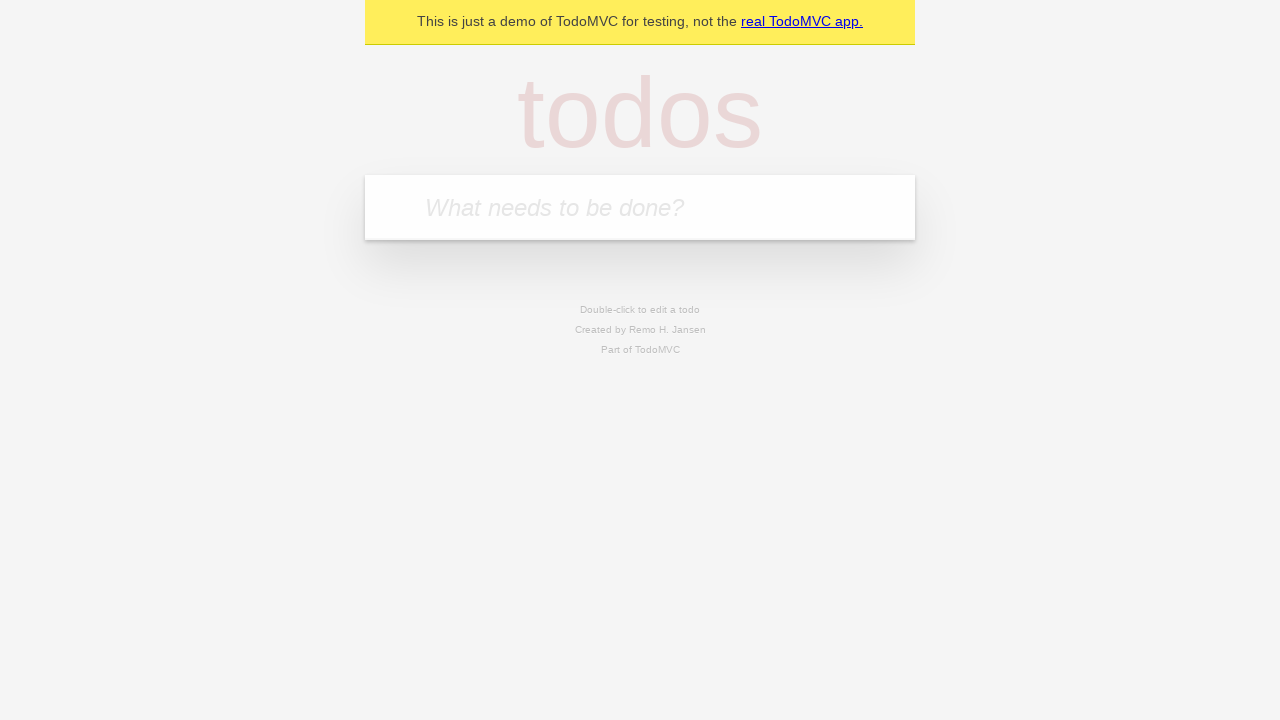

Filled todo input with 'buy some cheese' on internal:attr=[placeholder="What needs to be done?"i]
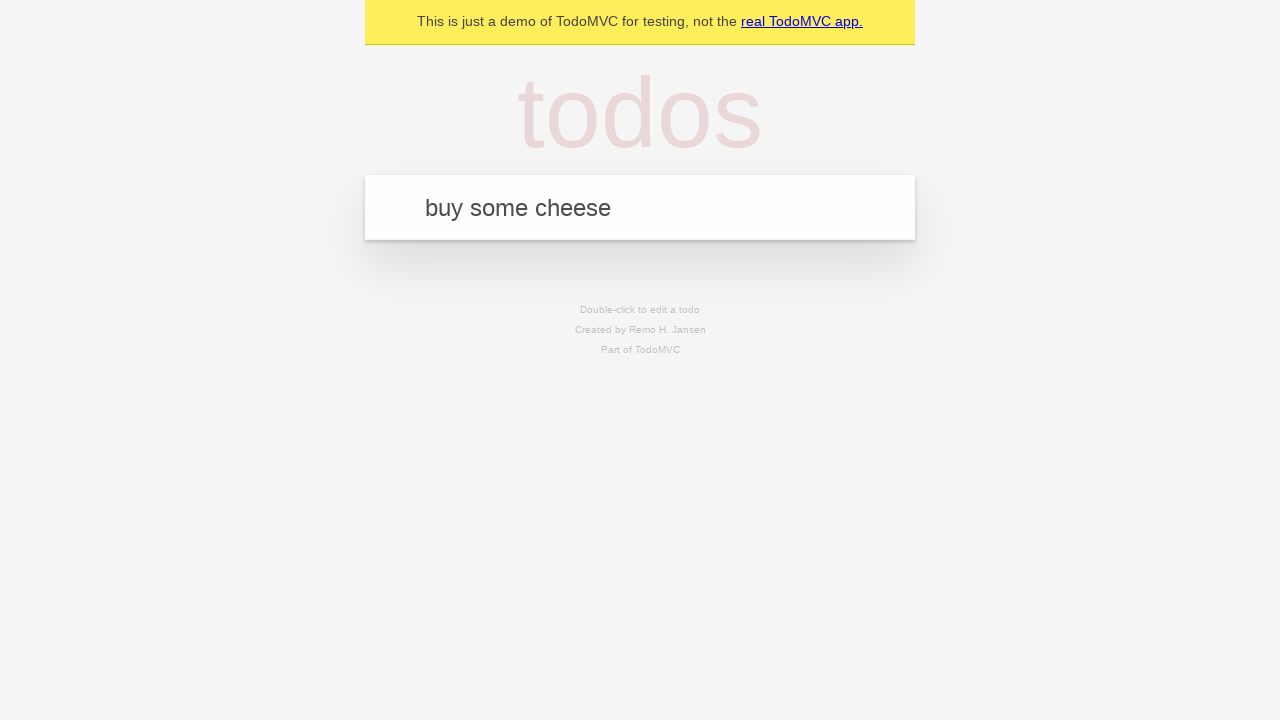

Pressed Enter to add first todo item on internal:attr=[placeholder="What needs to be done?"i]
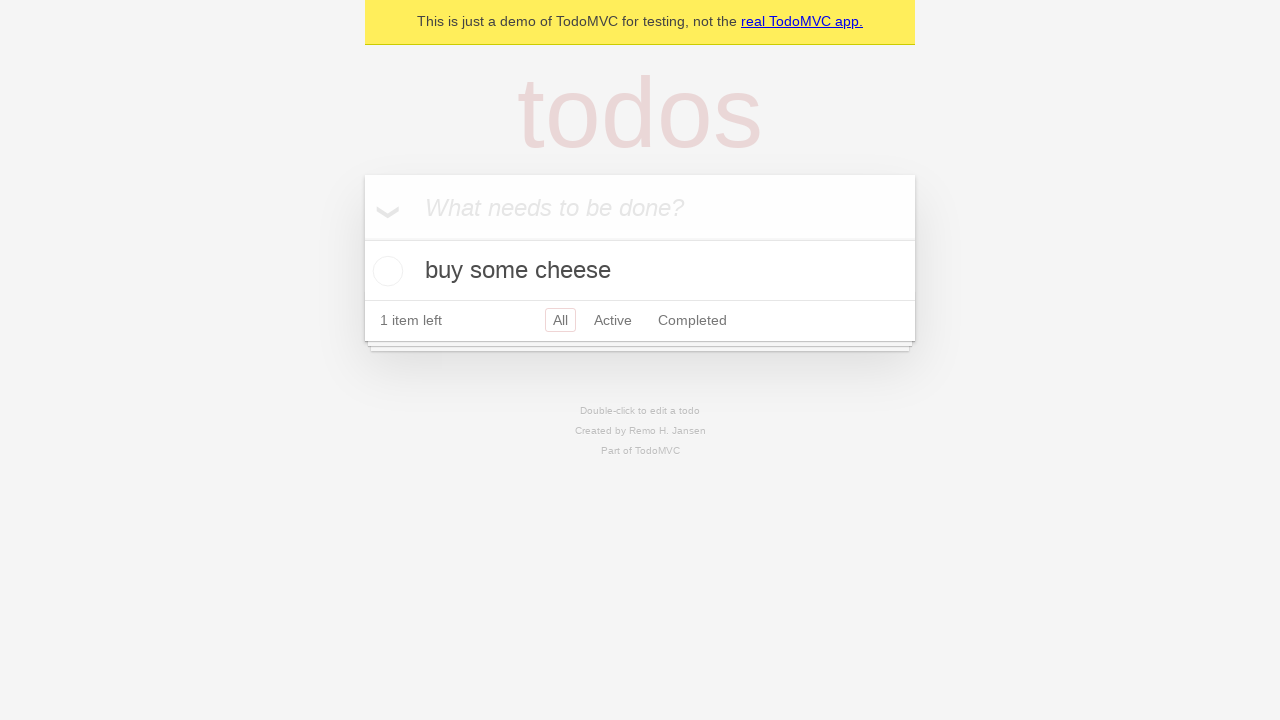

Filled todo input with 'feed the cat' on internal:attr=[placeholder="What needs to be done?"i]
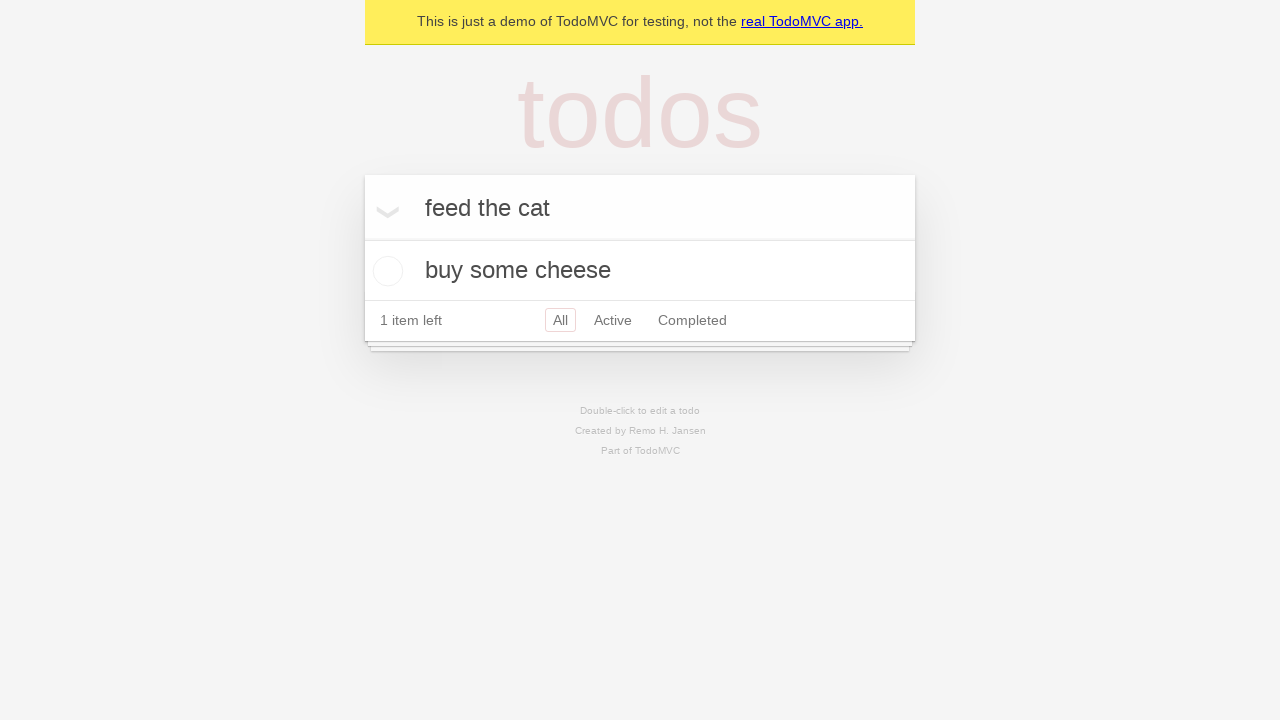

Pressed Enter to add second todo item on internal:attr=[placeholder="What needs to be done?"i]
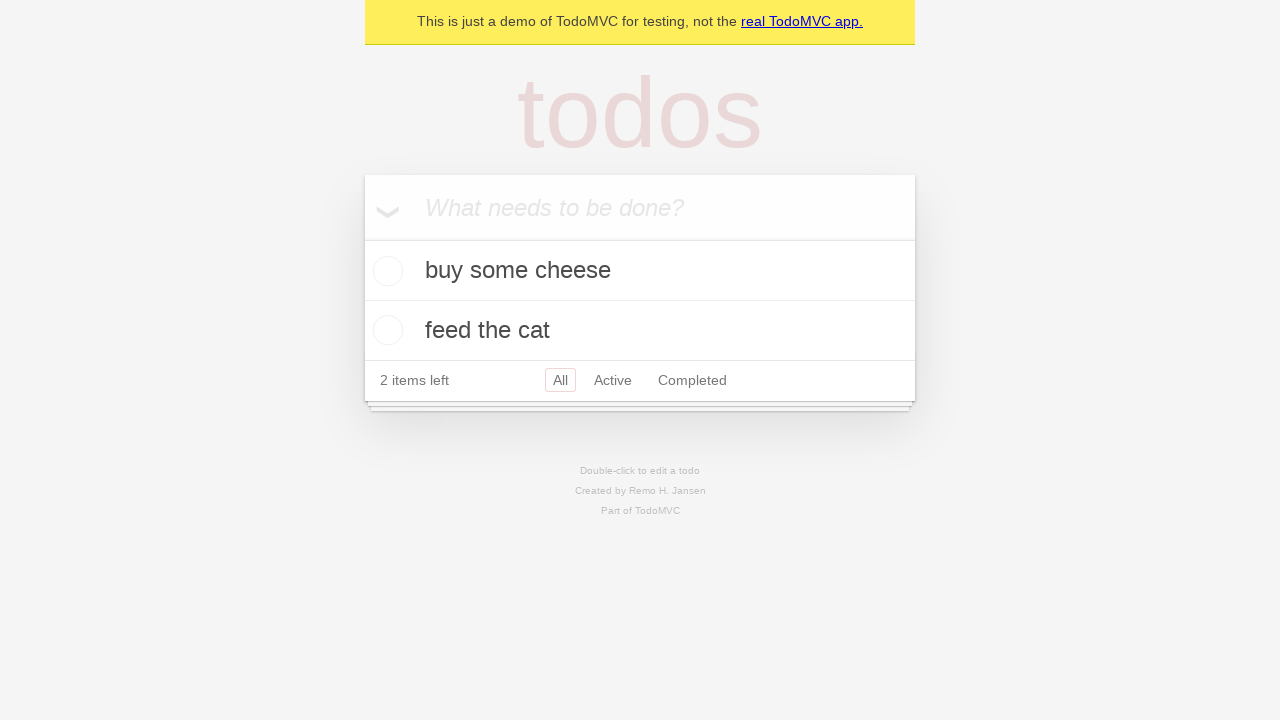

Filled todo input with 'book a doctors appointment' on internal:attr=[placeholder="What needs to be done?"i]
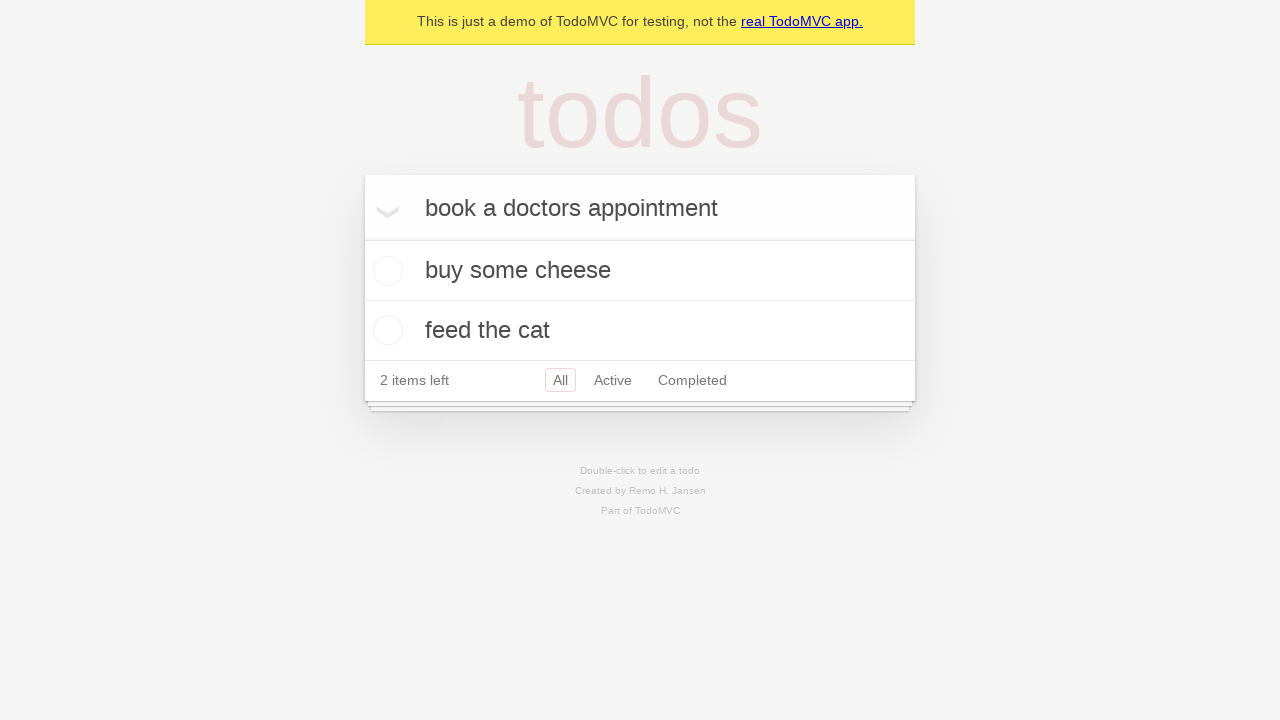

Pressed Enter to add third todo item on internal:attr=[placeholder="What needs to be done?"i]
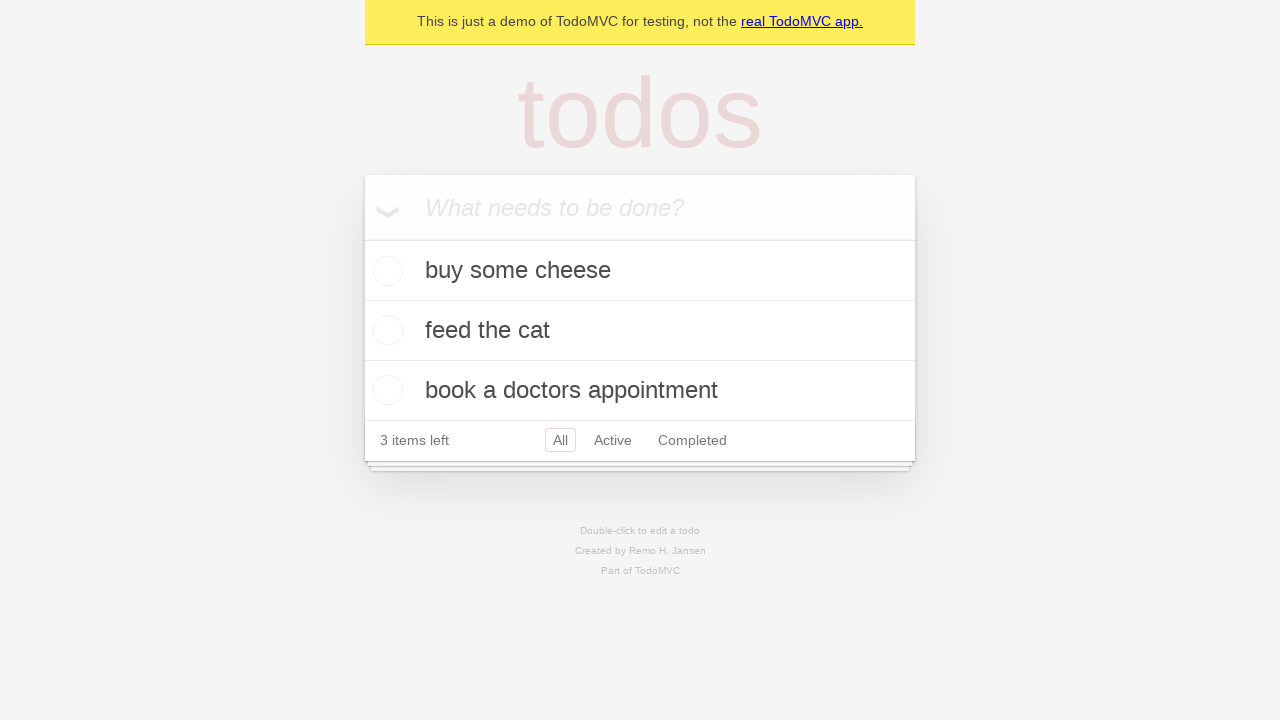

Todo counter element is now visible, verifying 3 items were added
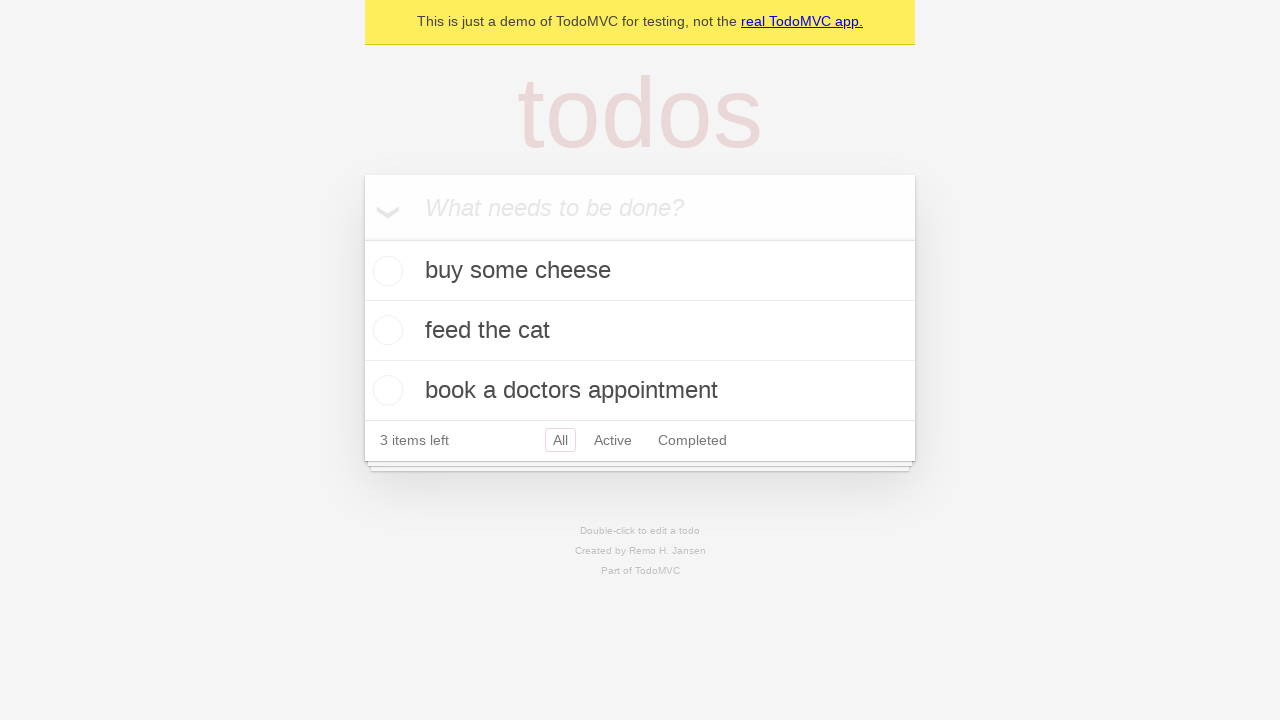

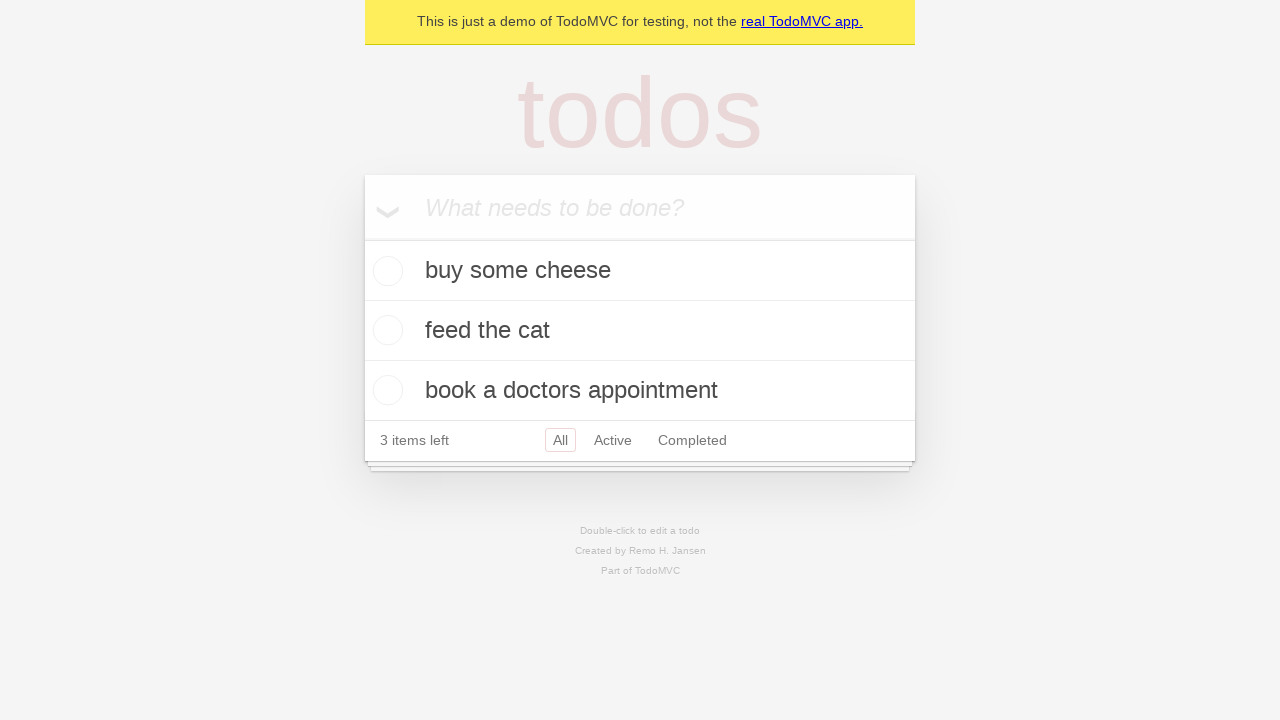